Tests table sorting functionality by clicking the header to sort, verifying the sort order, and then searching through paginated results to find a specific item and get its price

Starting URL: https://rahulshettyacademy.com/seleniumPractise/#/offers

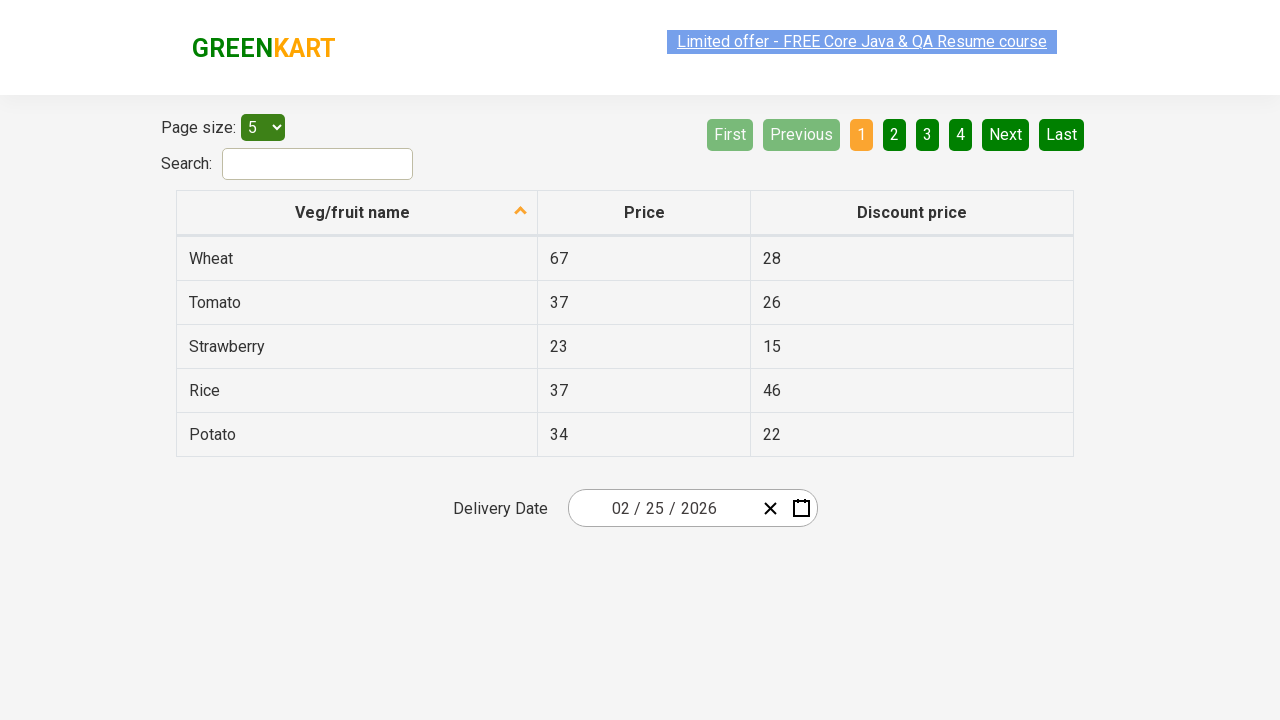

Clicked first column header to sort table at (357, 213) on xpath=//tr/th[1]
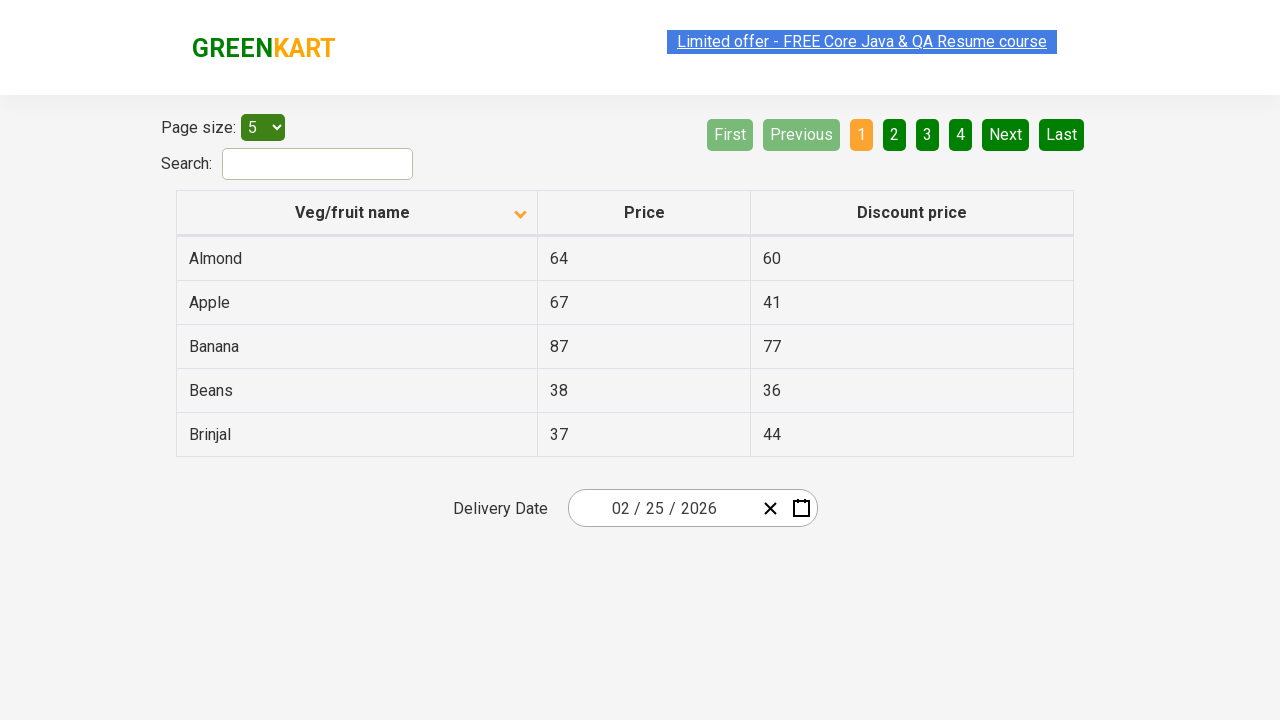

Waited for table sorting to complete
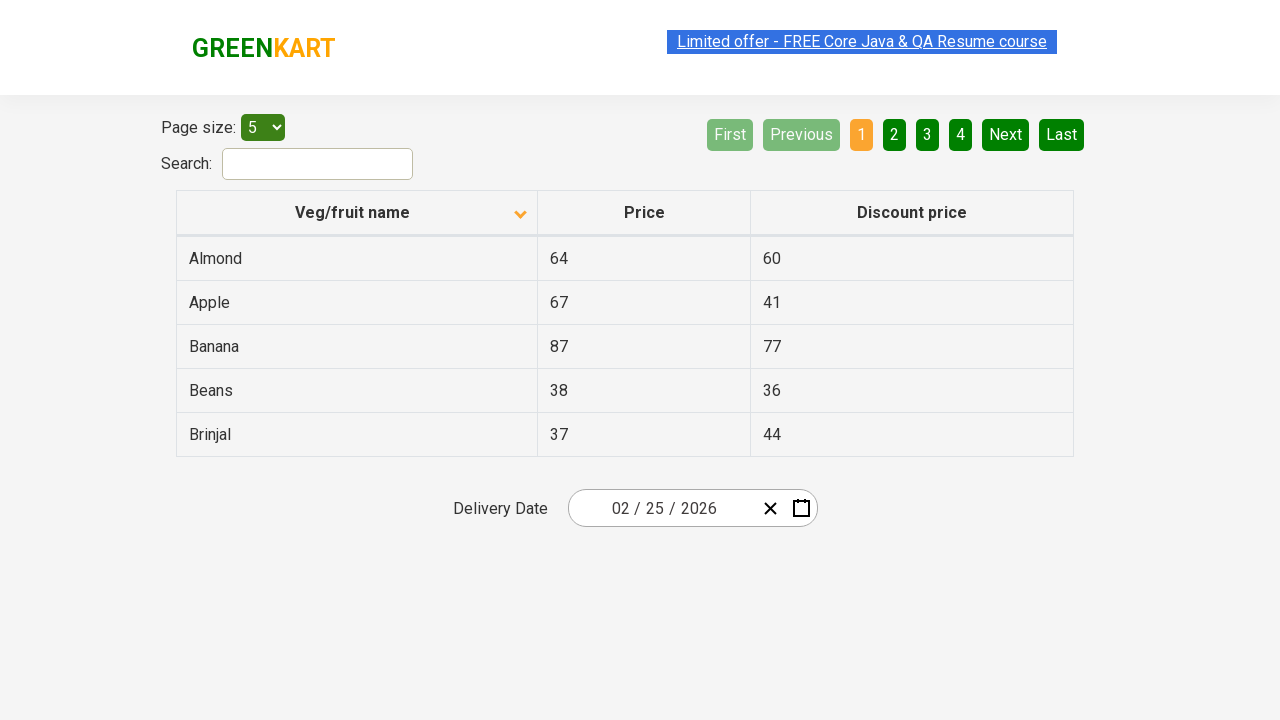

Retrieved all first column elements and created sorted list for comparison
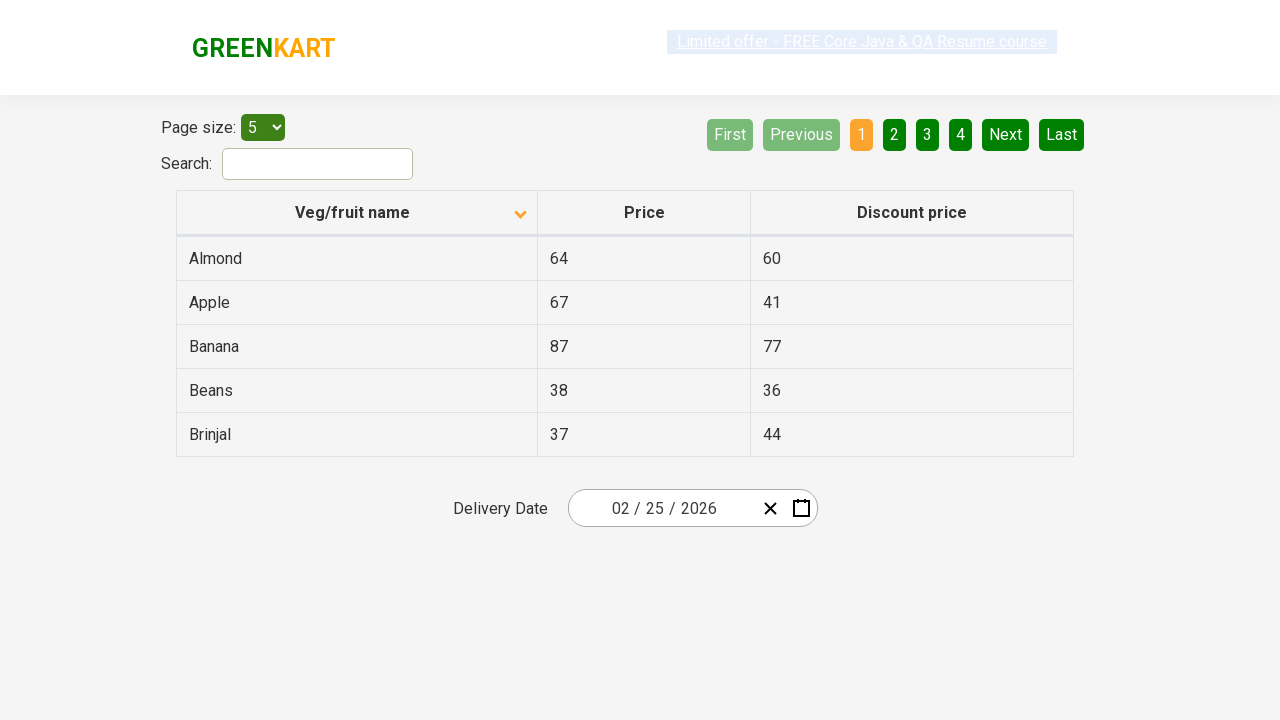

Verified that table is properly sorted in ascending order
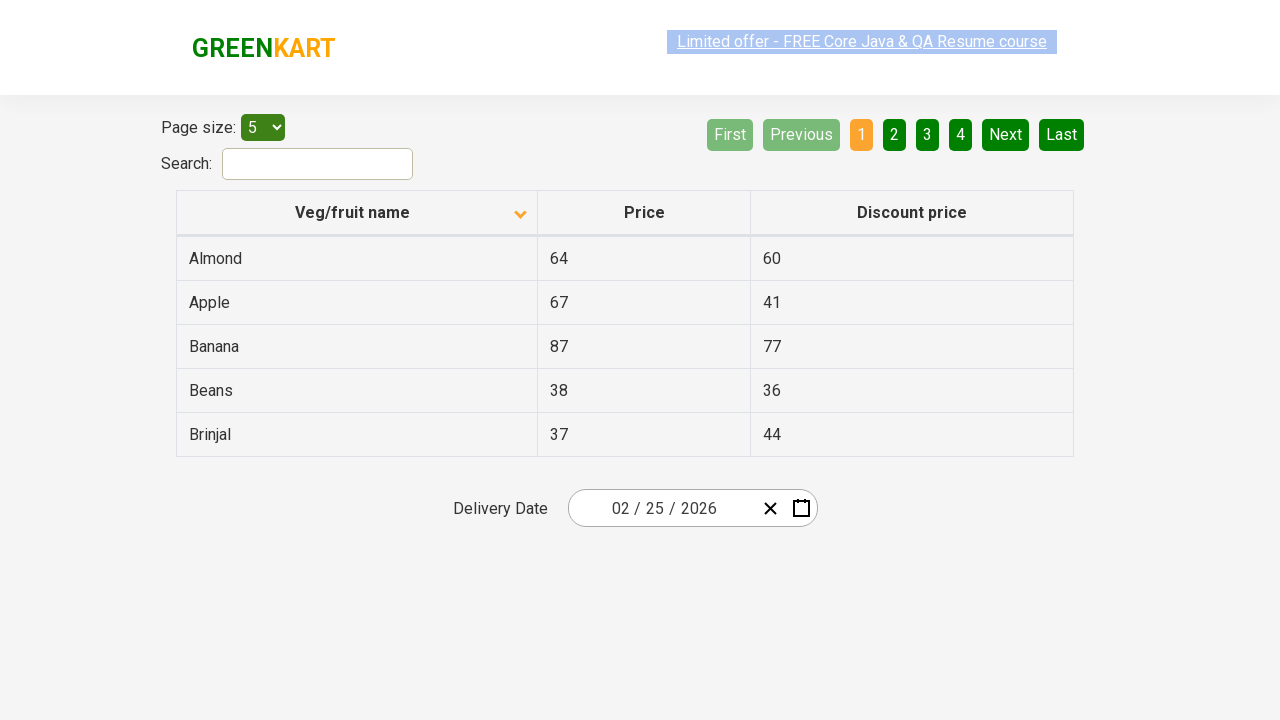

Retrieved all first column elements from current page
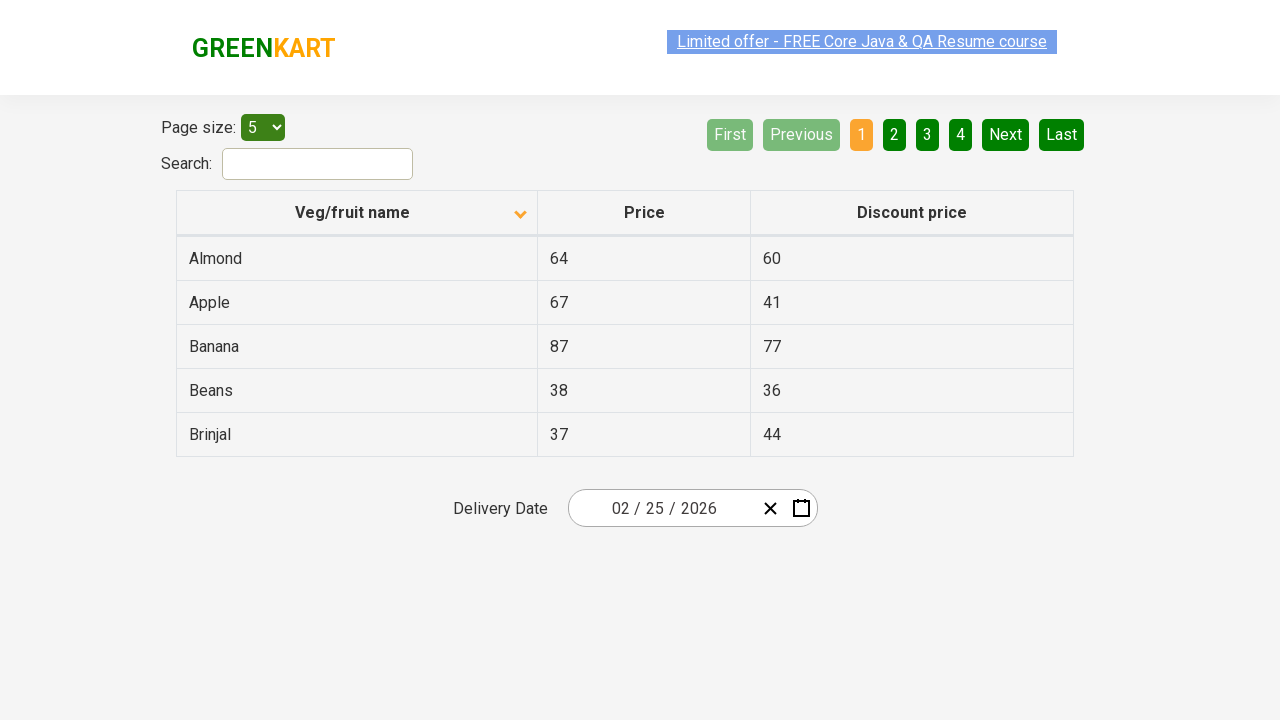

Clicked Next button to navigate to next page at (1006, 134) on [aria-label='Next']
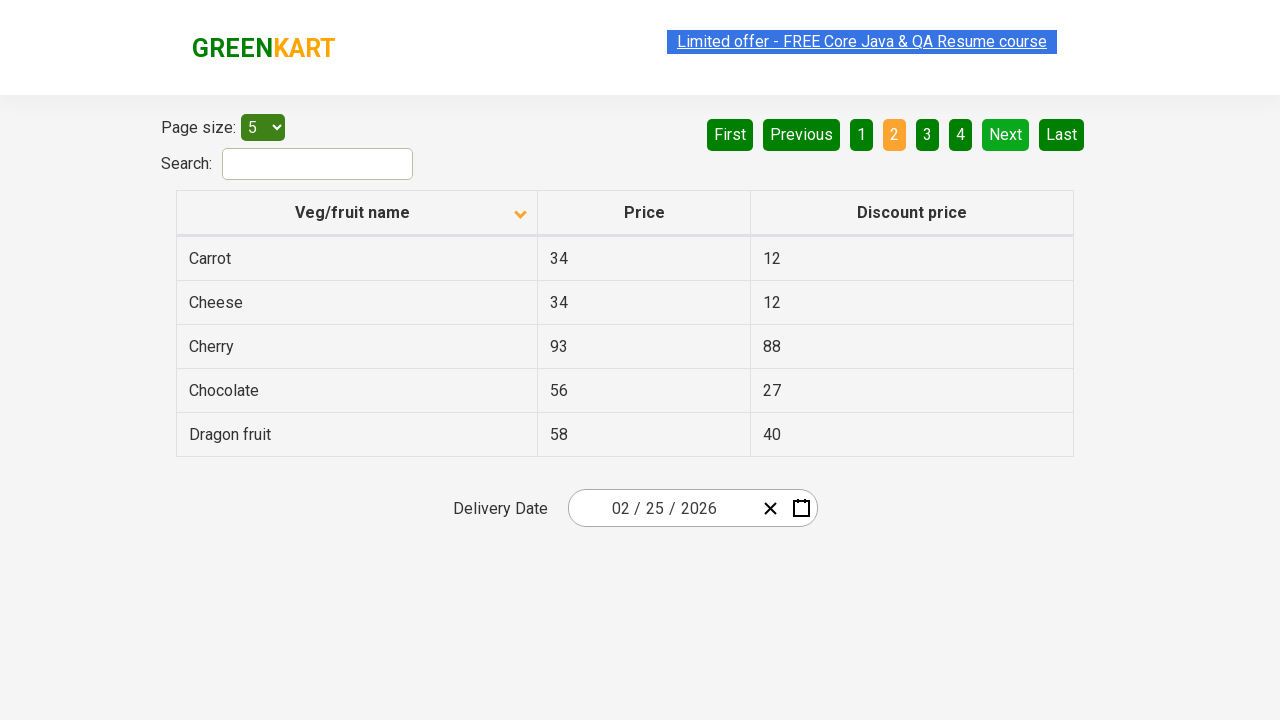

Waited for next page to load
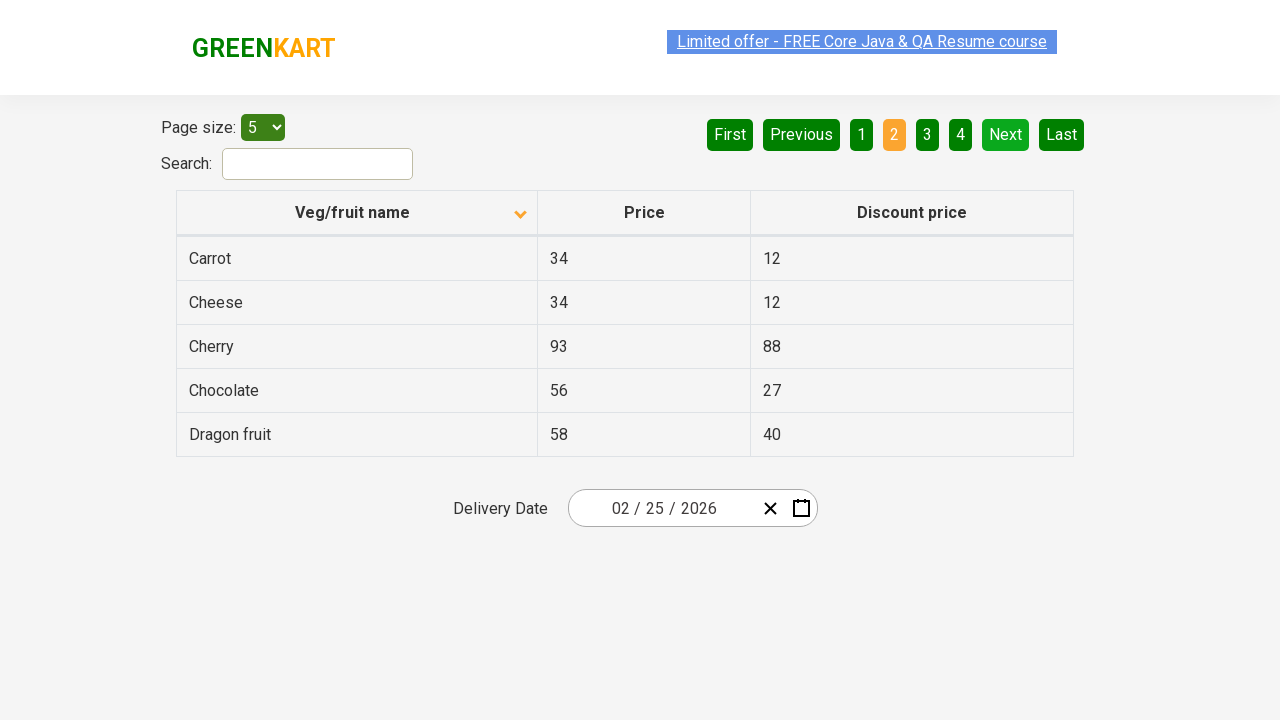

Retrieved all first column elements from current page
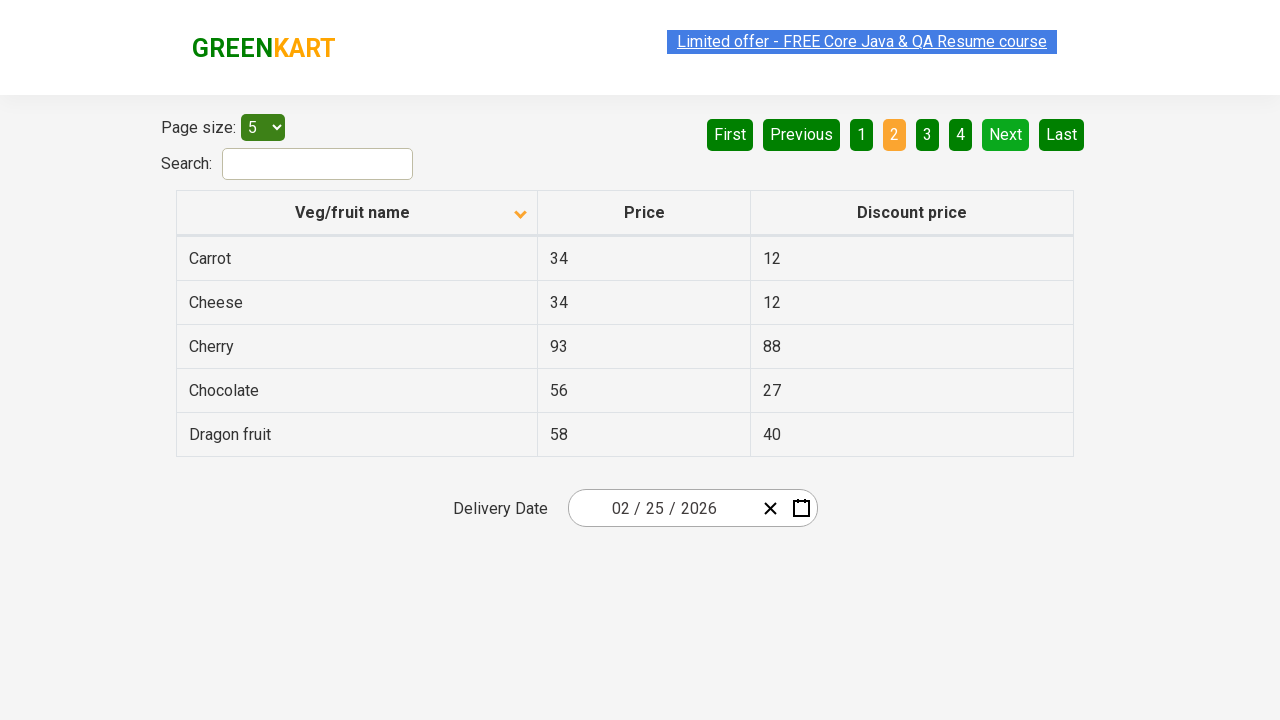

Clicked Next button to navigate to next page at (1006, 134) on [aria-label='Next']
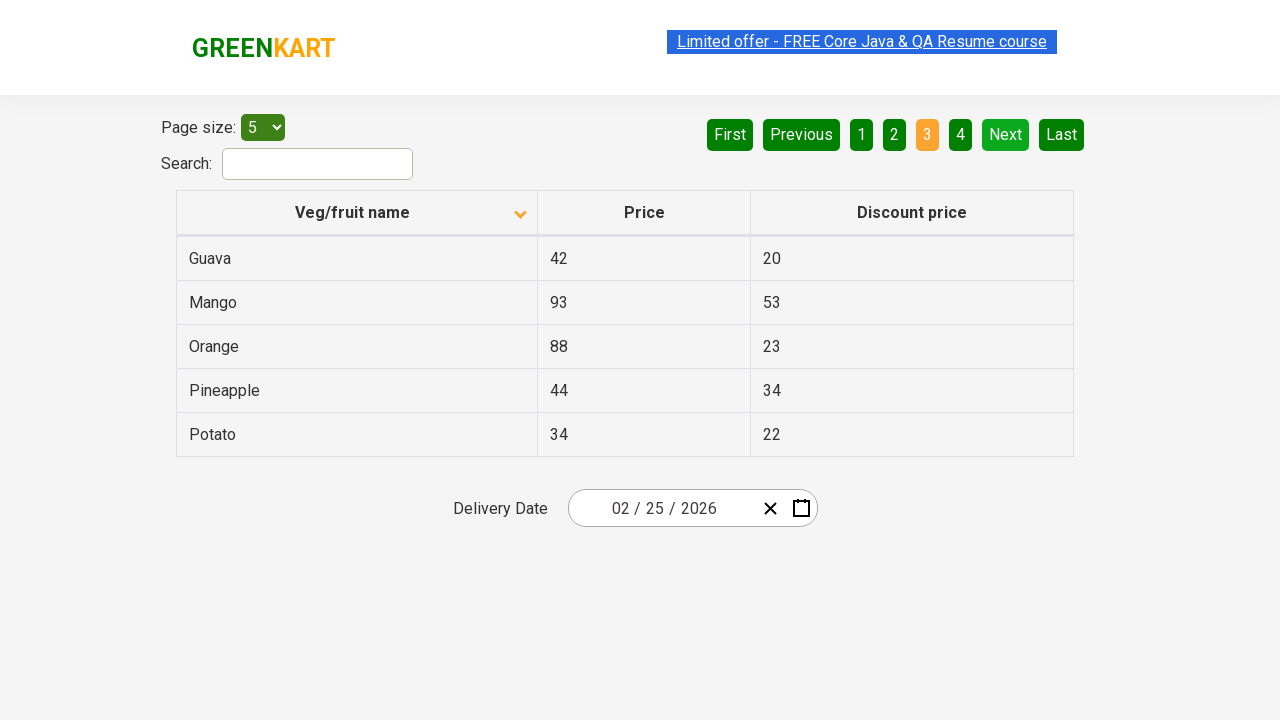

Waited for next page to load
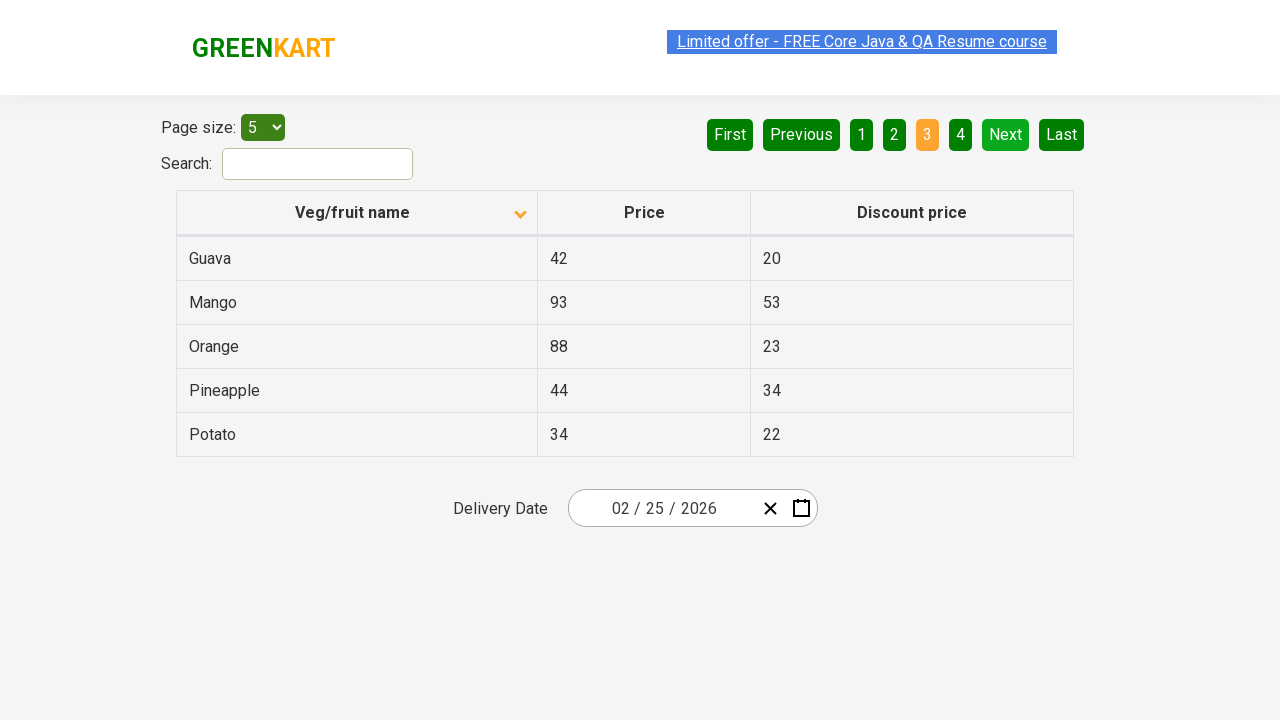

Retrieved all first column elements from current page
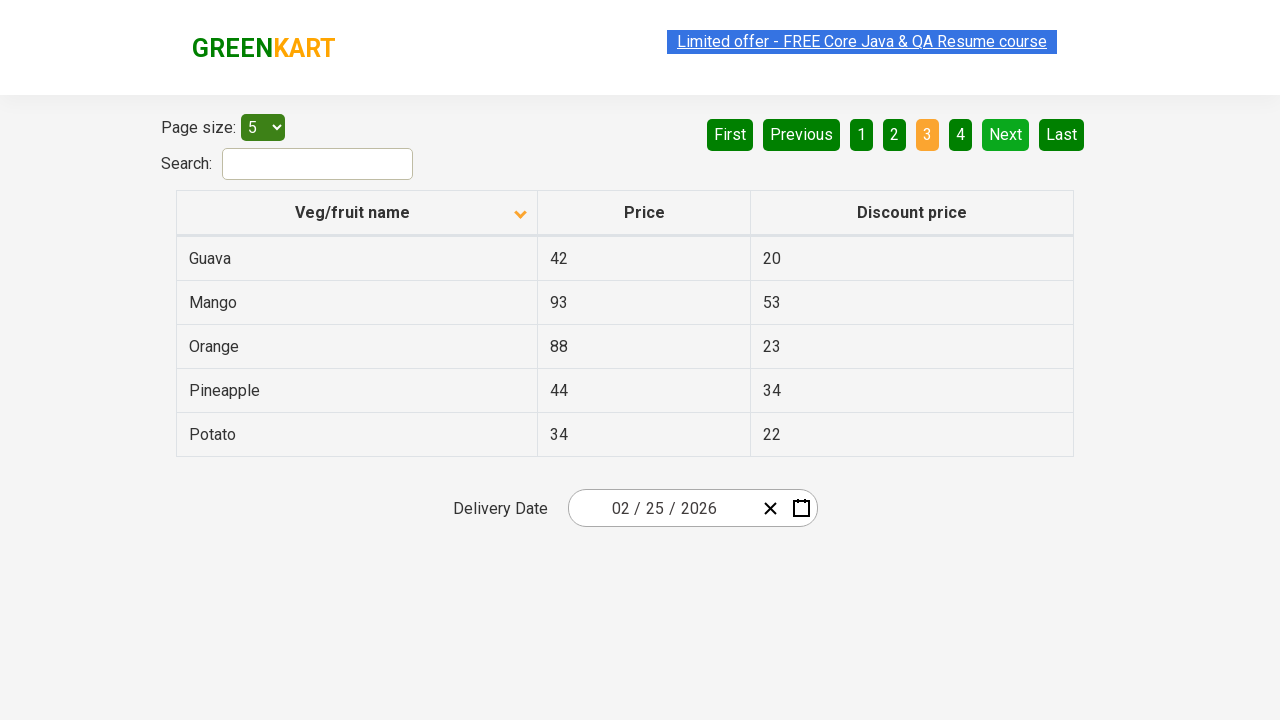

Clicked Next button to navigate to next page at (1006, 134) on [aria-label='Next']
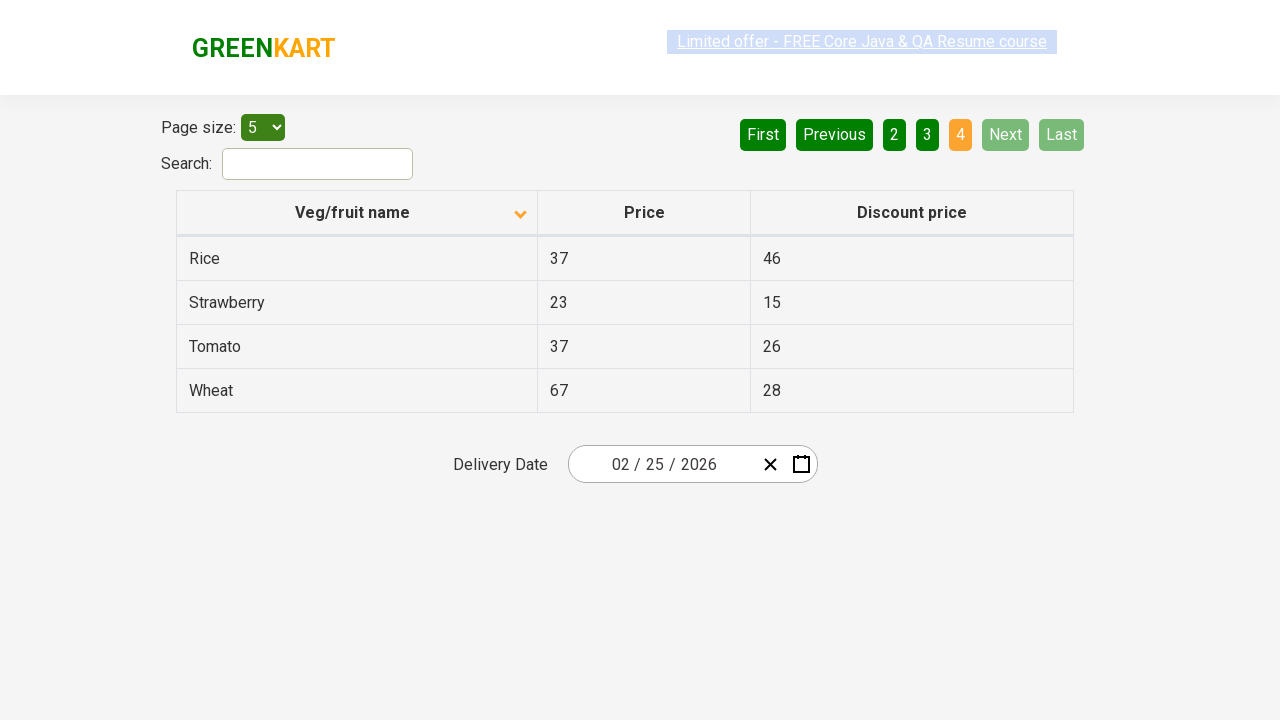

Waited for next page to load
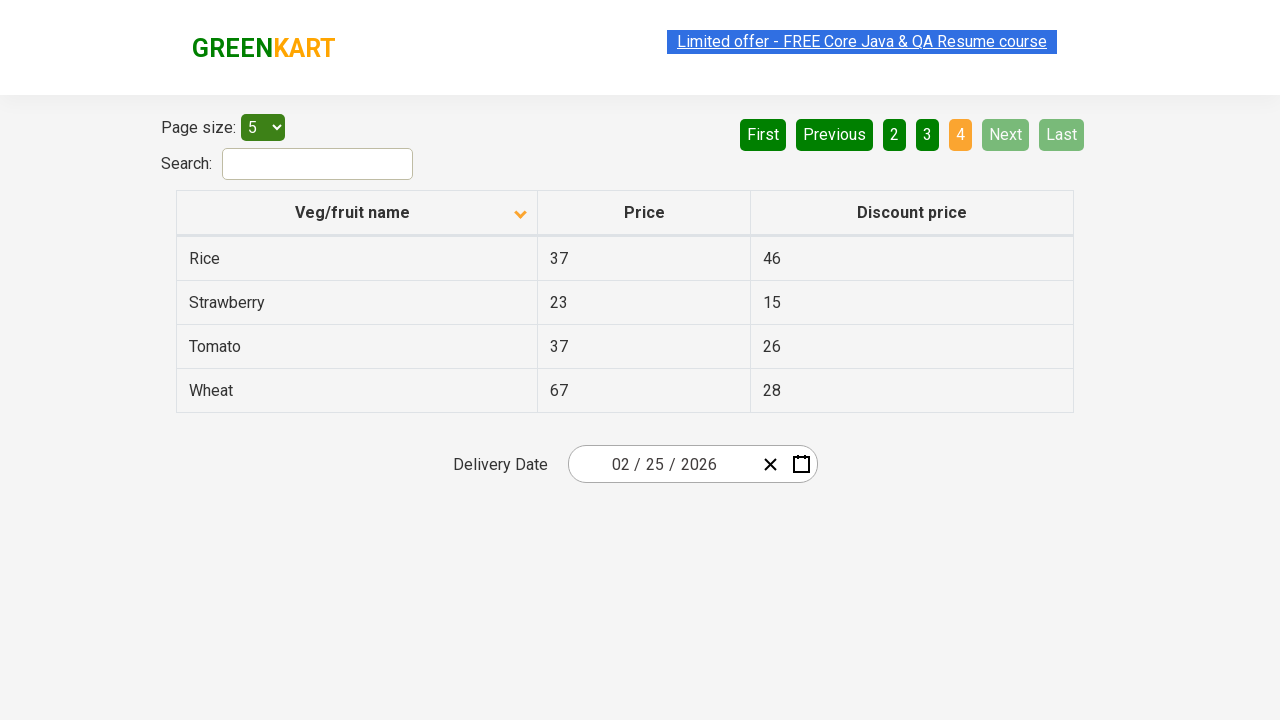

Retrieved all first column elements from current page
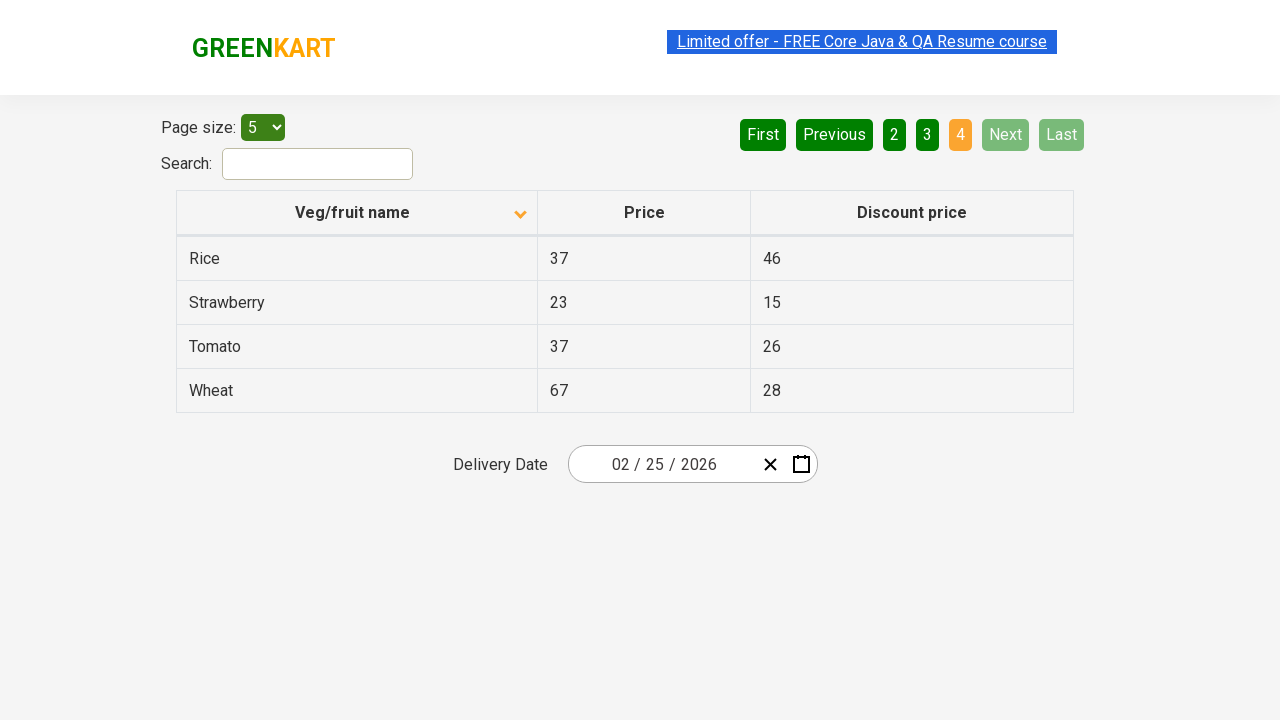

Found 'Rice' item and extracted price: 37
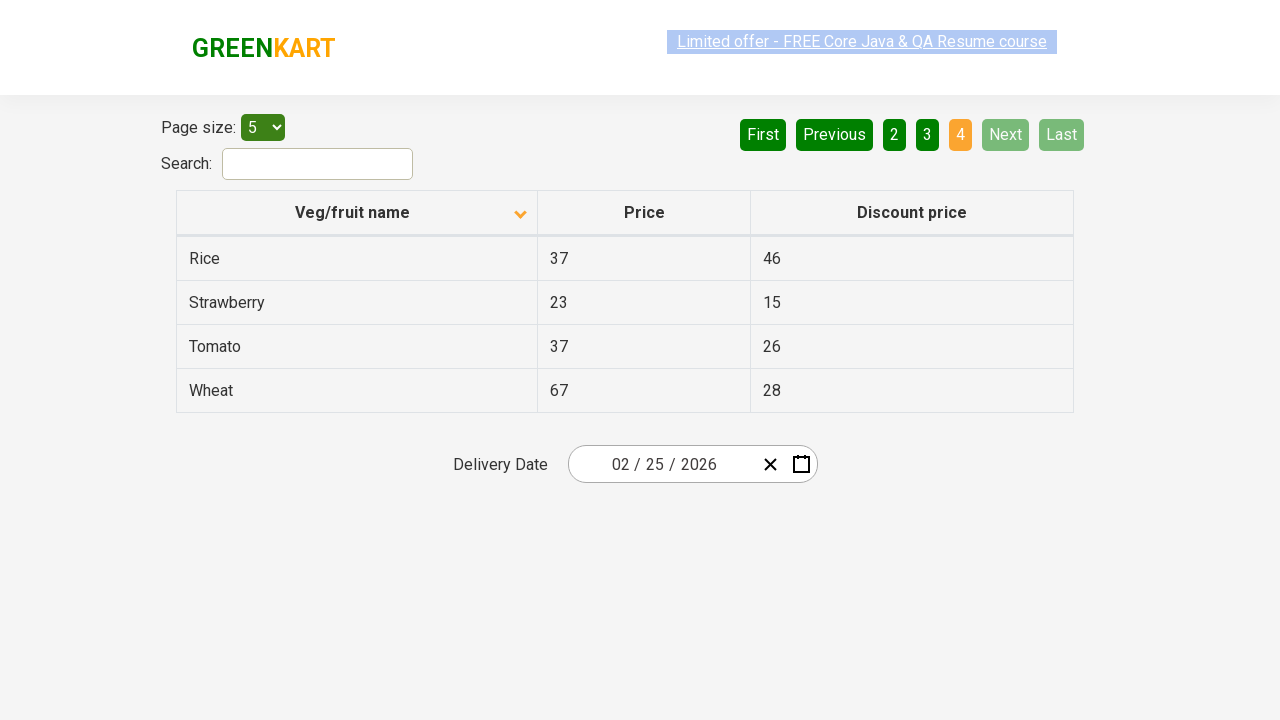

Test completed - Rice price found: 37
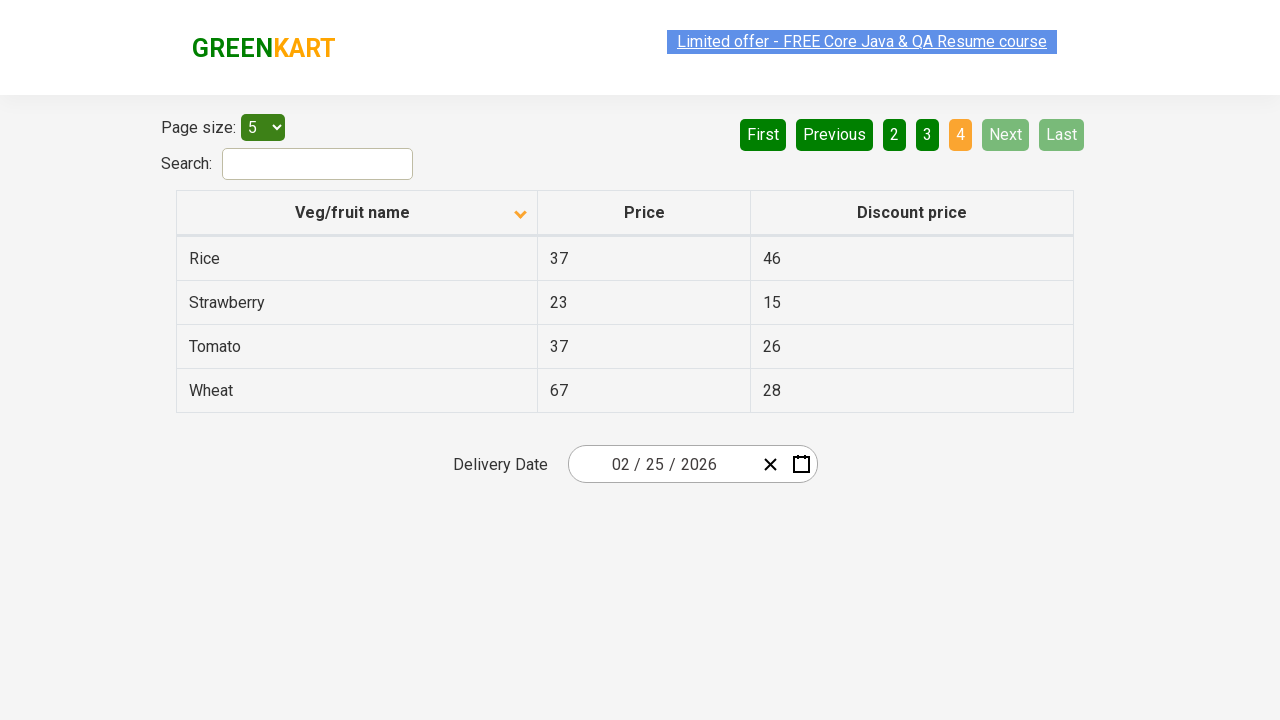

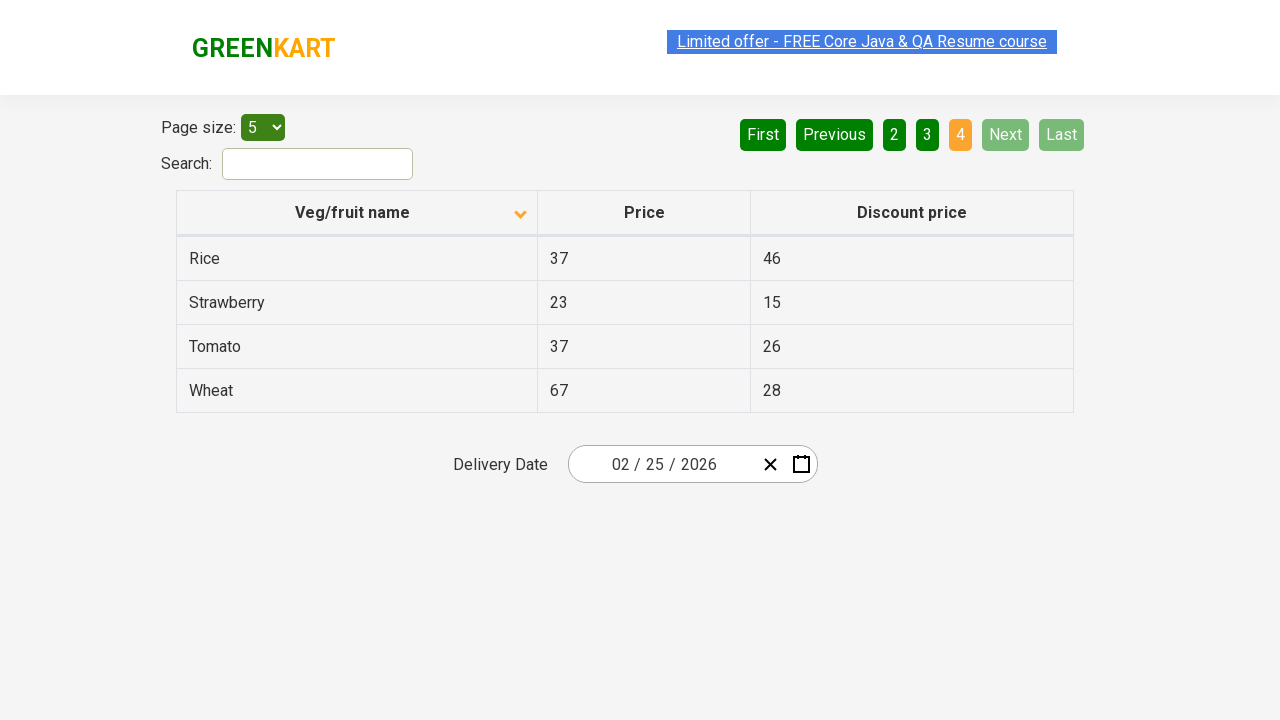